Tests clicking on table cells by first clicking on a row containing "Cheryl" and then clicking on a row containing "Charles" within a scoped table element.

Starting URL: https://example.cypress.io/commands/misc

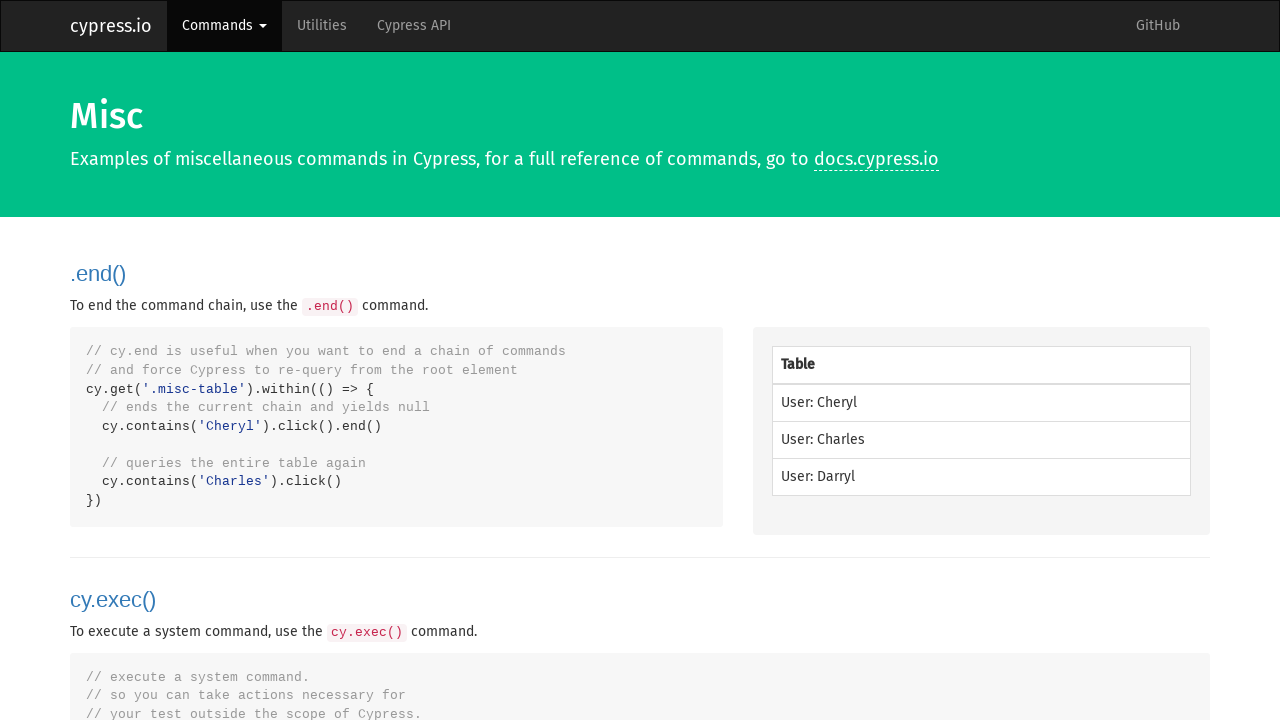

Scoped to .misc-table element
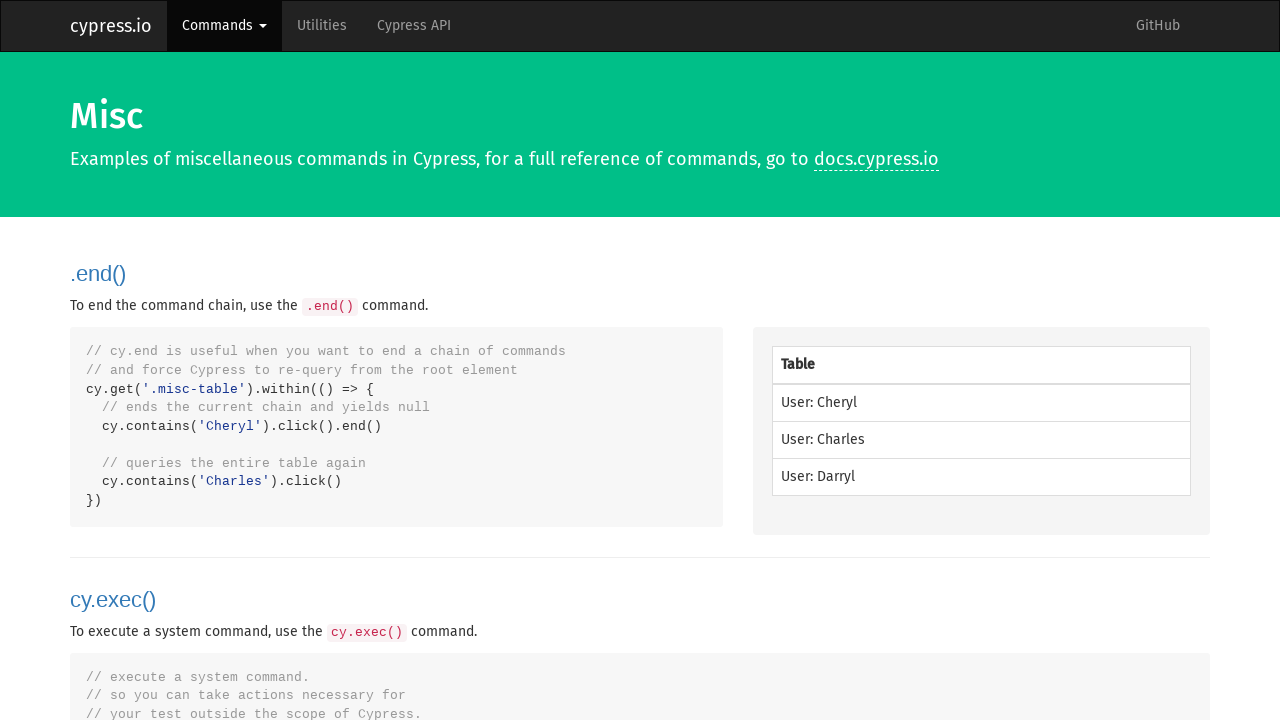

Clicked on row containing 'Cheryl' at (981, 403) on .misc-table >> internal:text="Cheryl"i >> nth=0
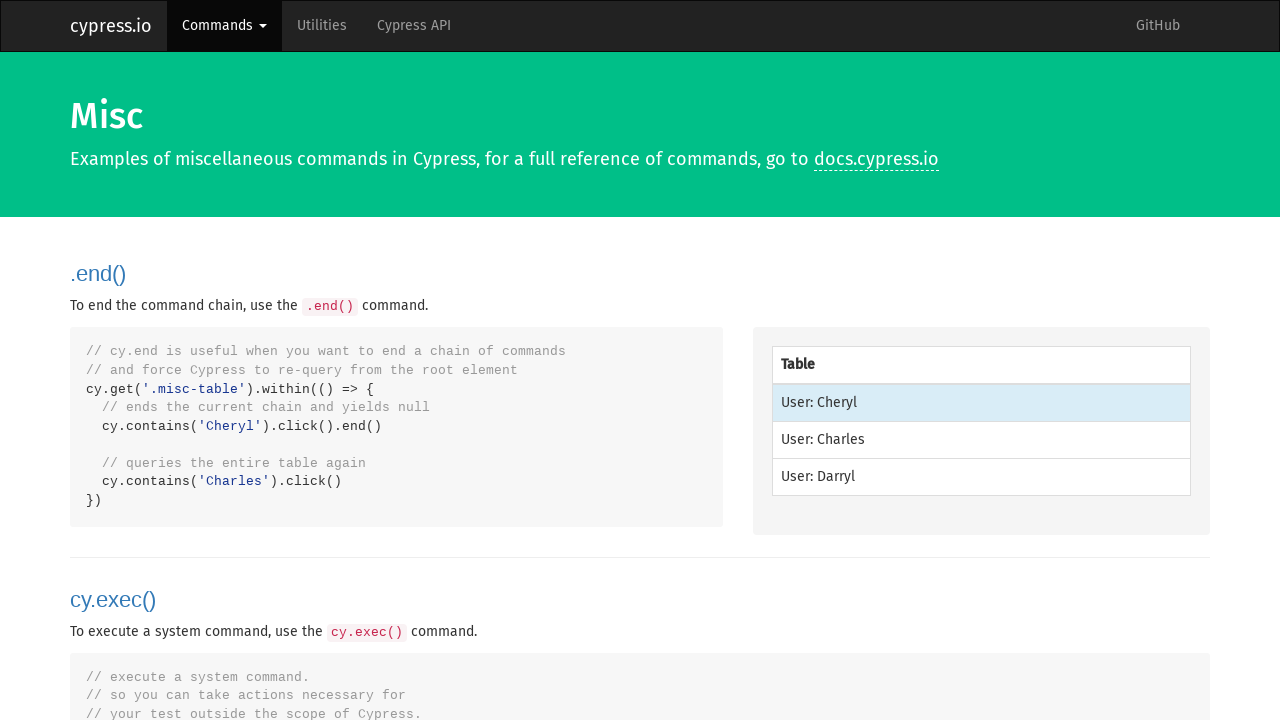

Clicked on row containing 'Charles' at (981, 440) on .misc-table >> internal:text="Charles"i >> nth=0
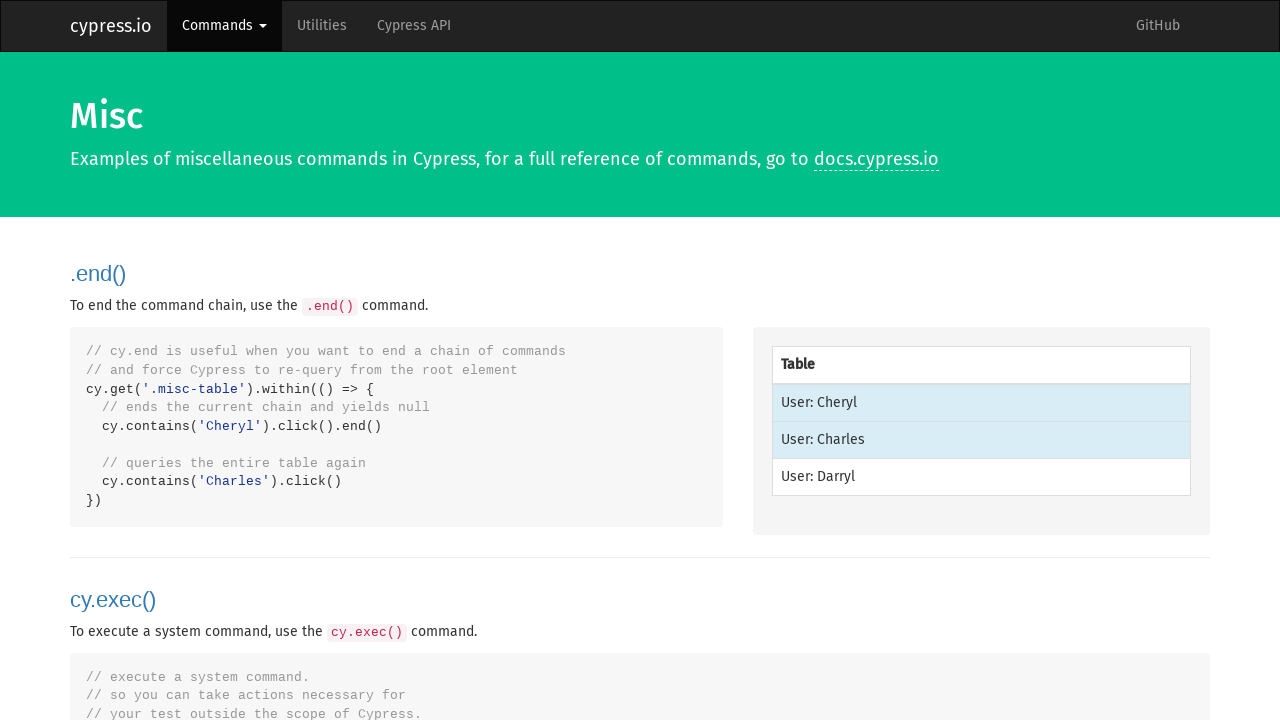

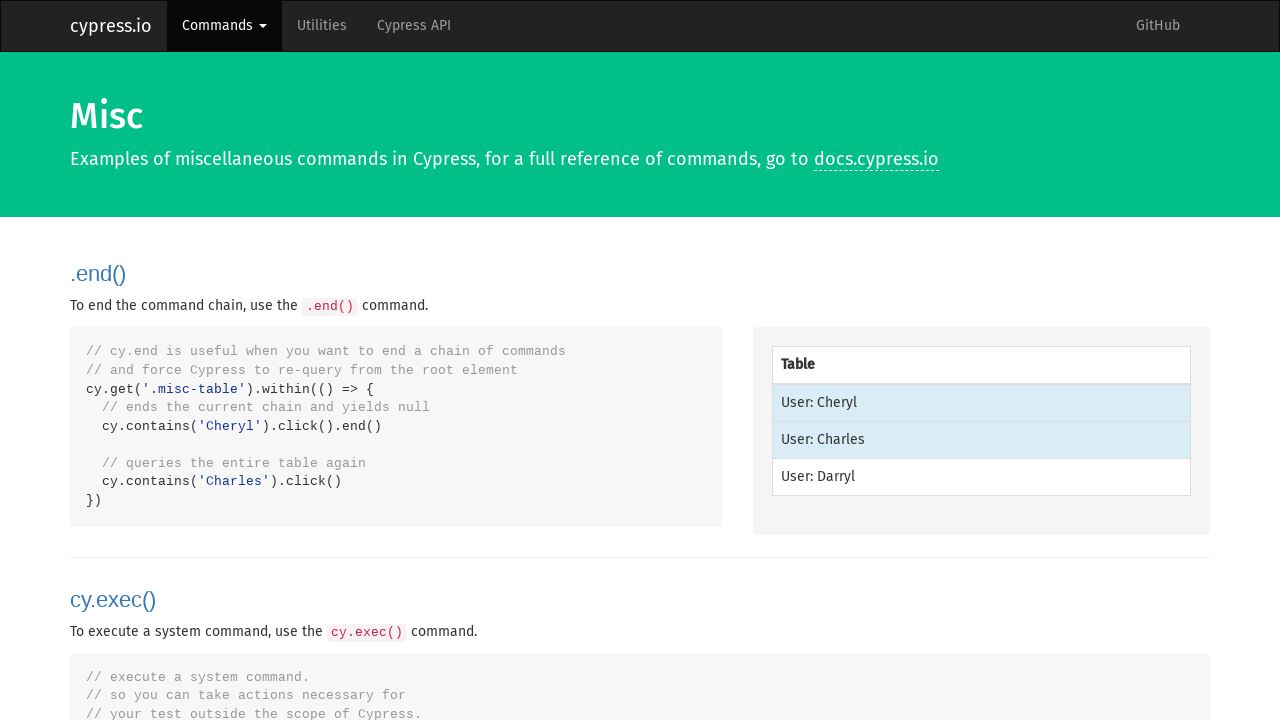